Tests A/B Testing page by clicking the link and verifying the page loads

Starting URL: https://the-internet.herokuapp.com/

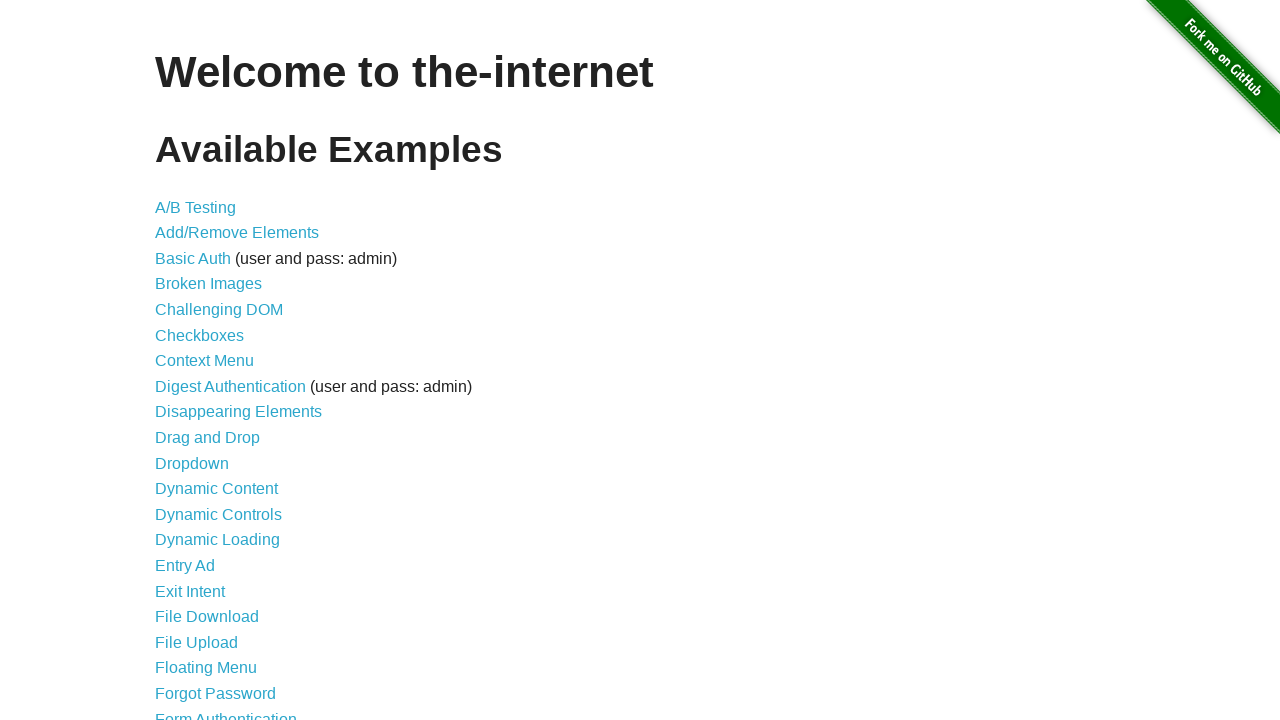

Clicked A/B Testing link at (196, 207) on text=A/B Testing
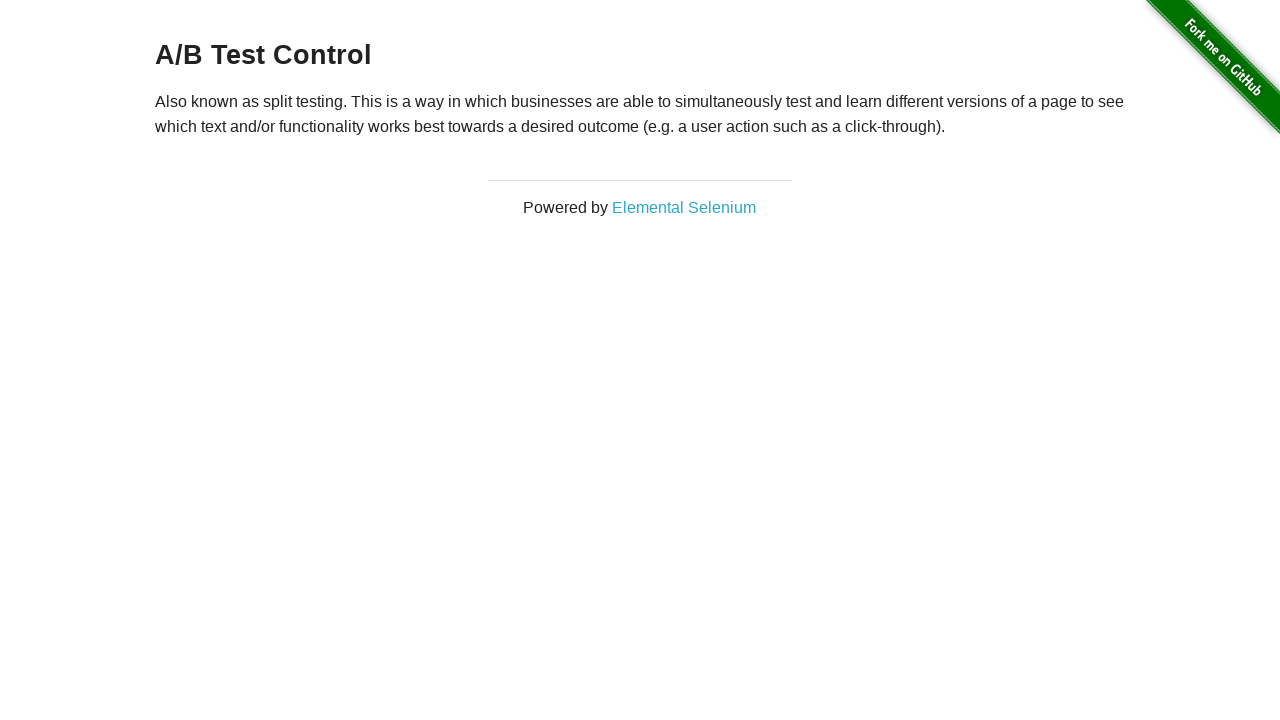

A/B Testing page loaded successfully
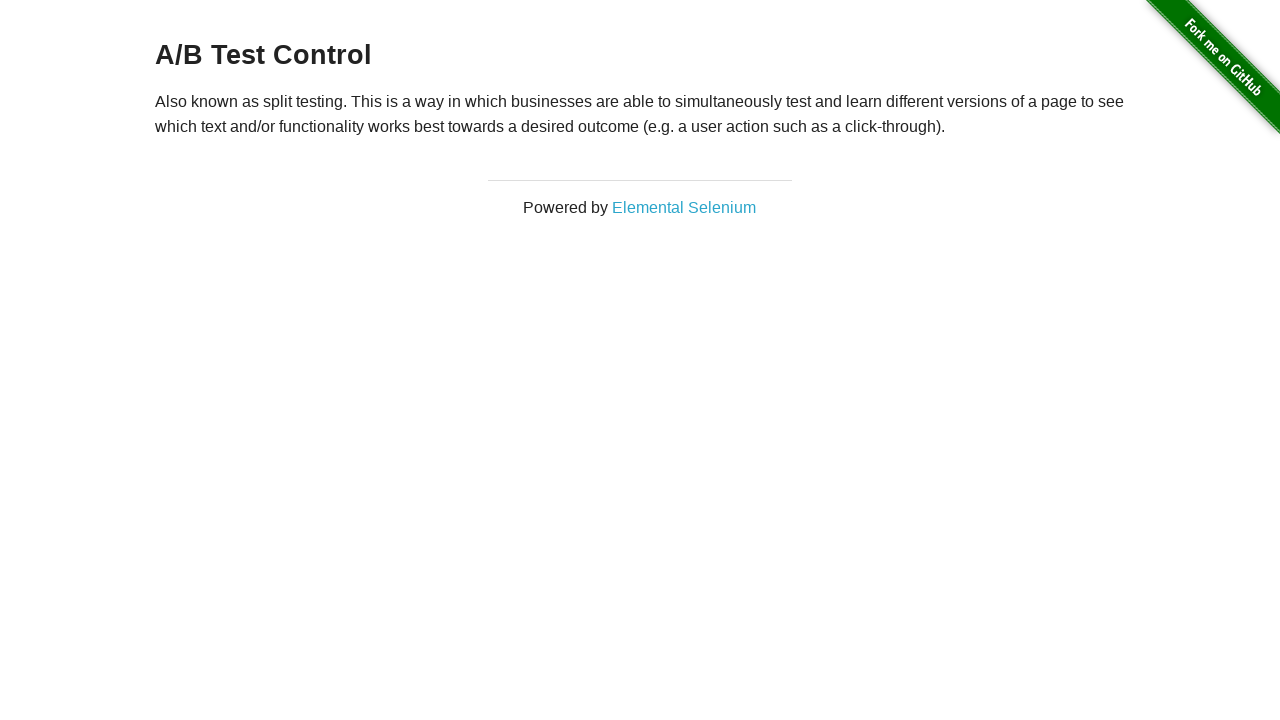

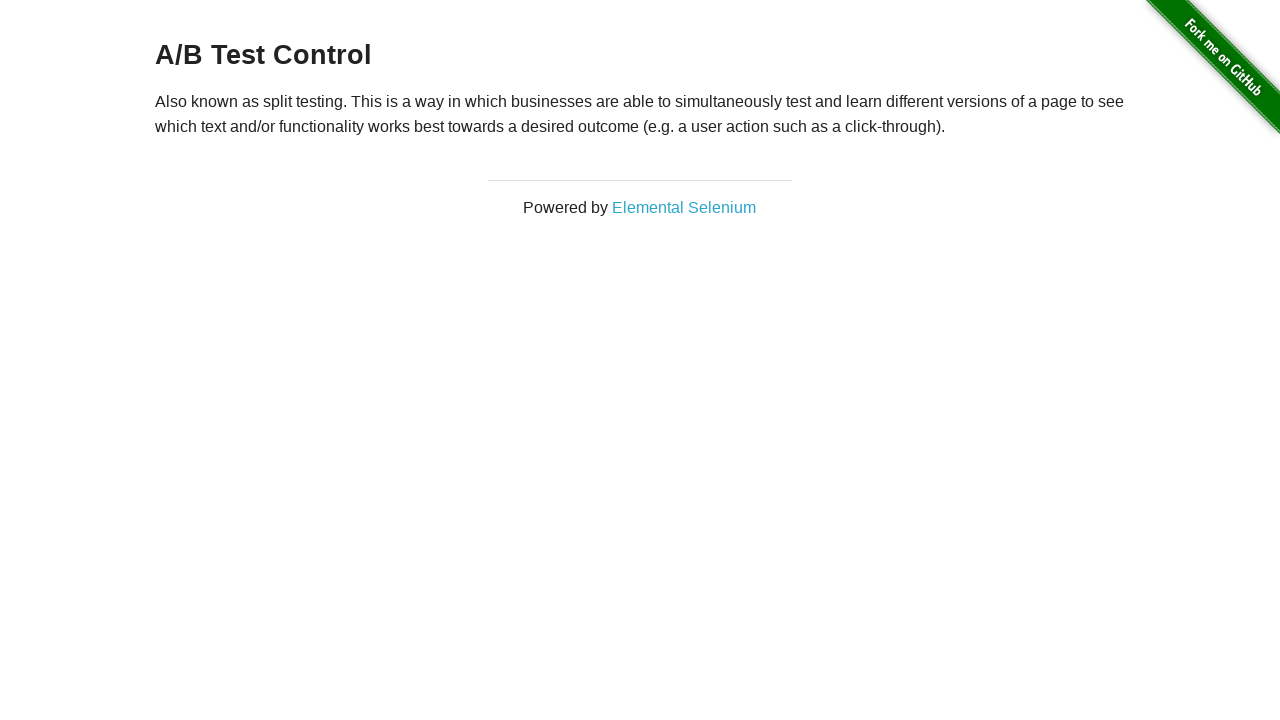